Tests adding todo items to the list by filling the input and pressing enter, verifying each item appears in the list.

Starting URL: https://demo.playwright.dev/todomvc

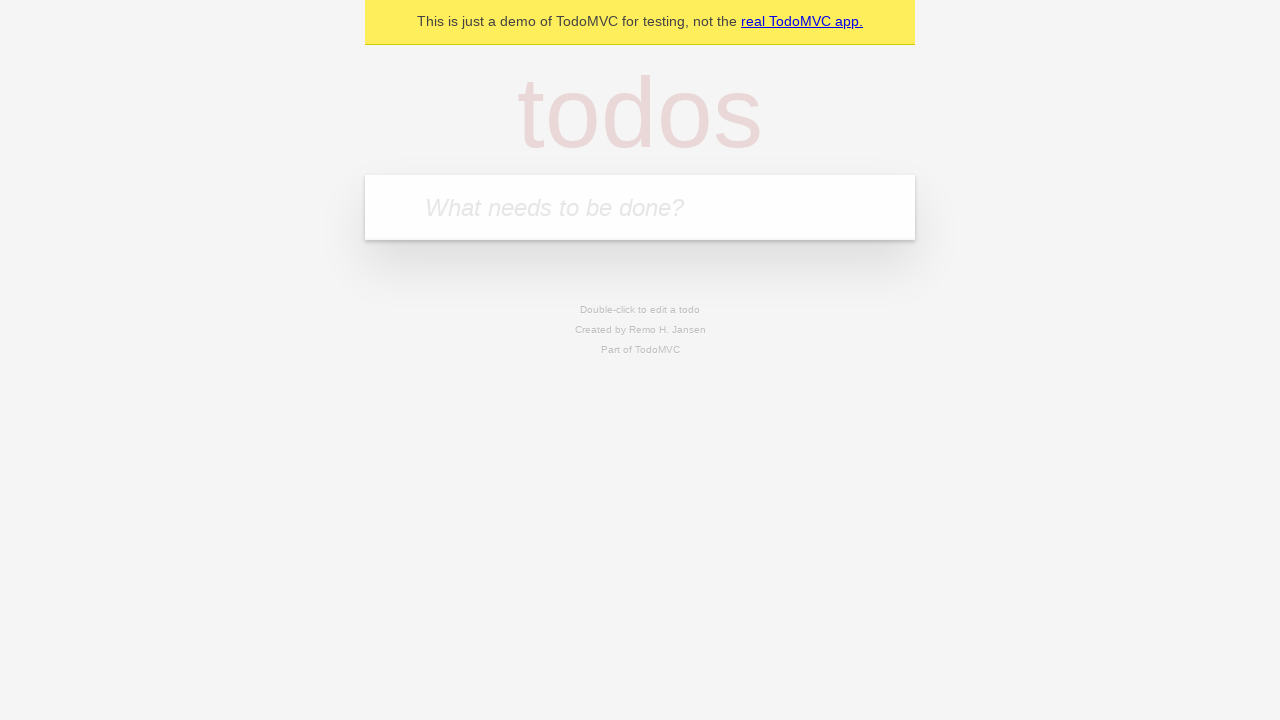

Filled todo input field with 'buy some cheese' on internal:attr=[placeholder="What needs to be done?"i]
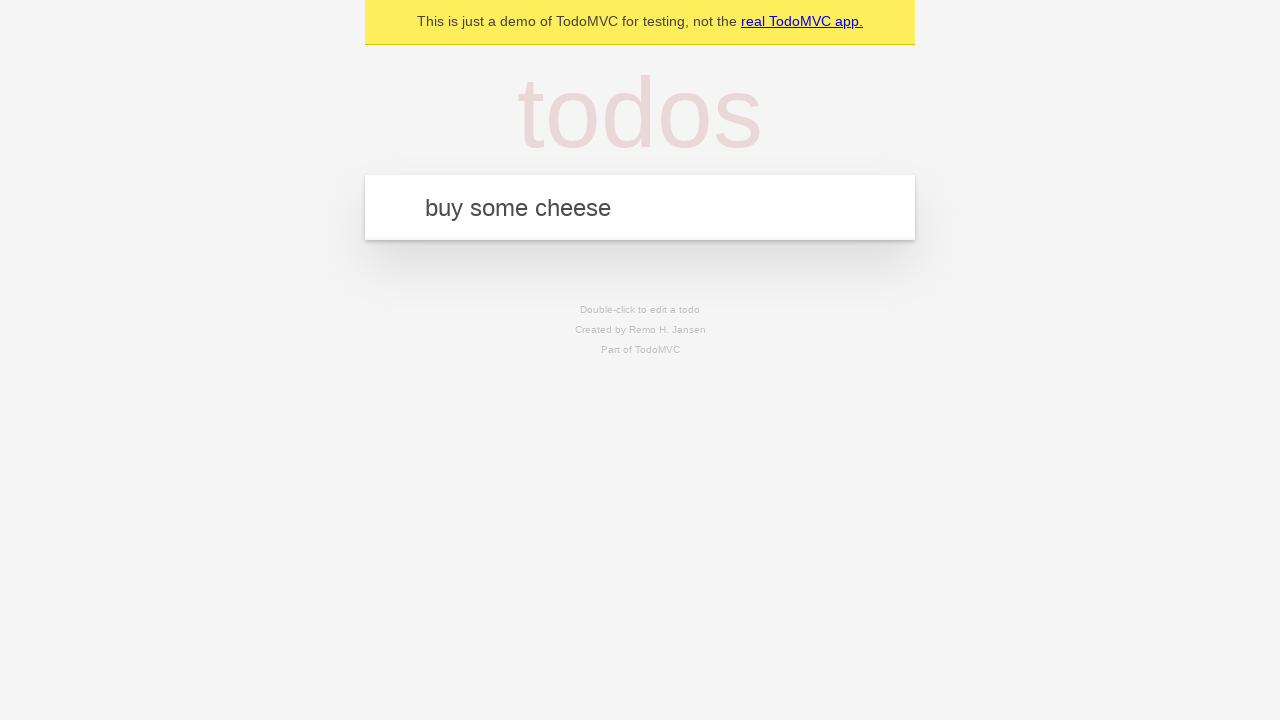

Pressed Enter to add first todo item on internal:attr=[placeholder="What needs to be done?"i]
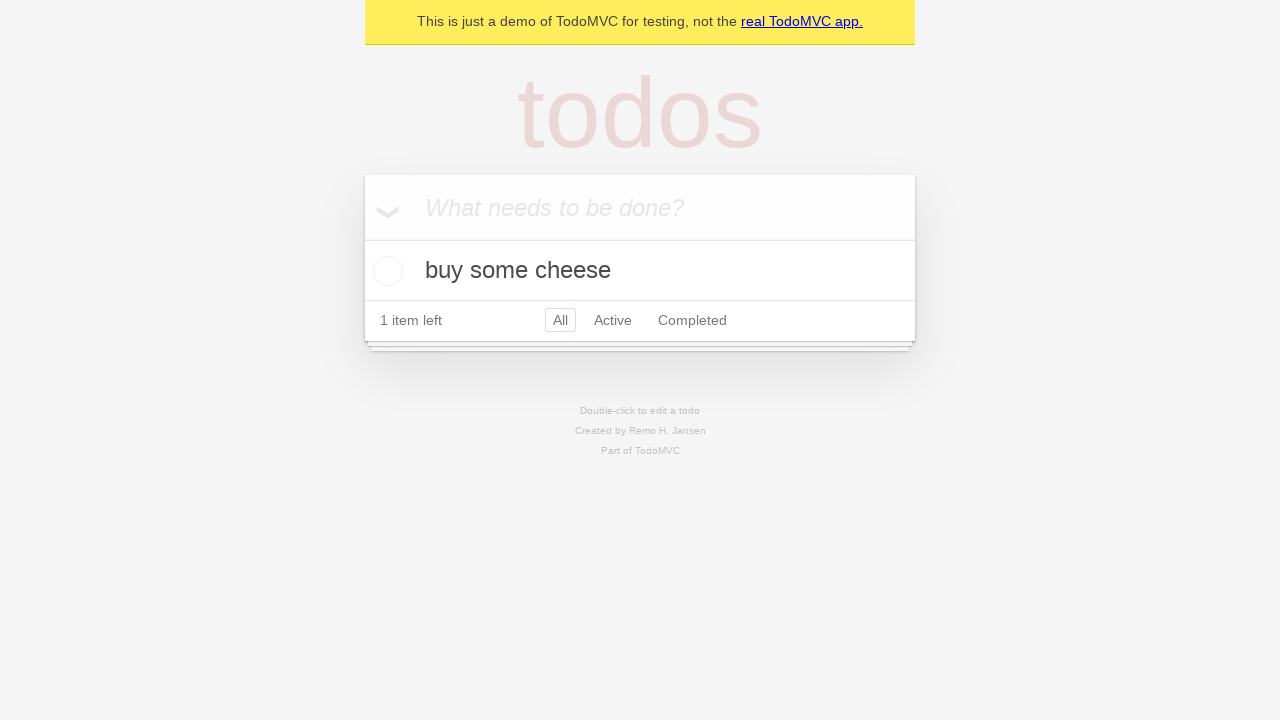

First todo item appeared in the list
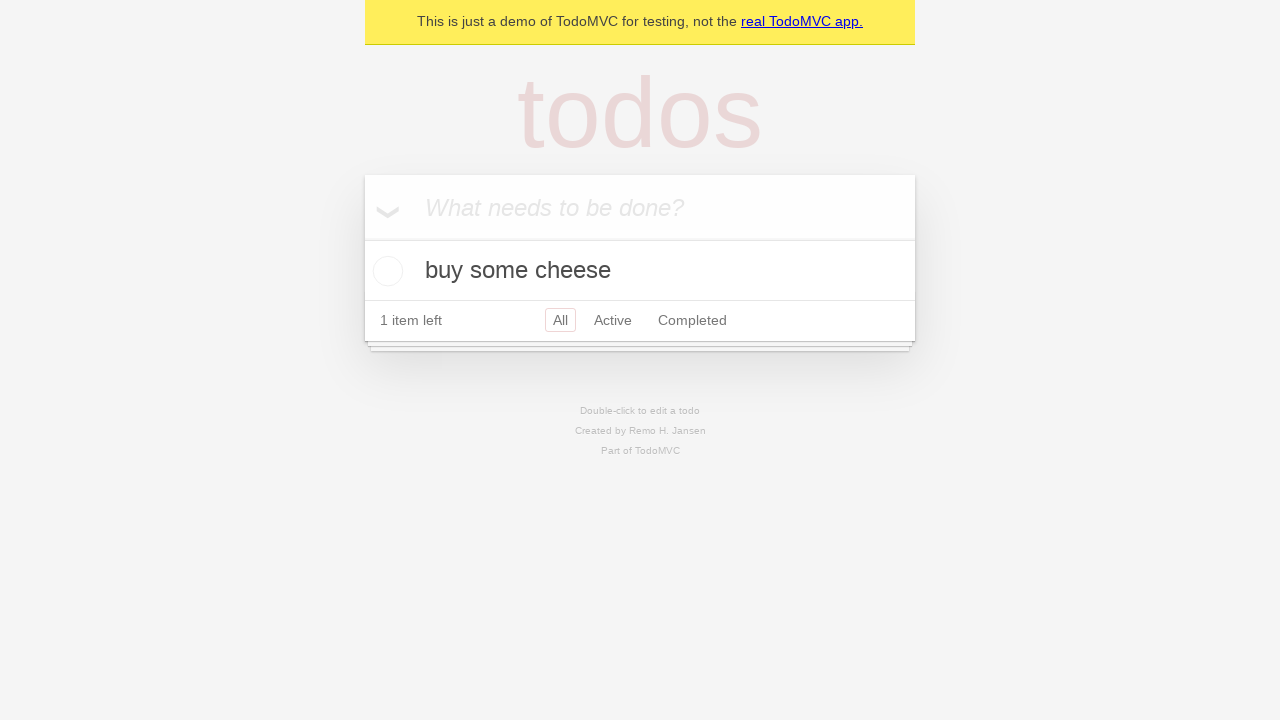

Filled todo input field with 'feed the cat' on internal:attr=[placeholder="What needs to be done?"i]
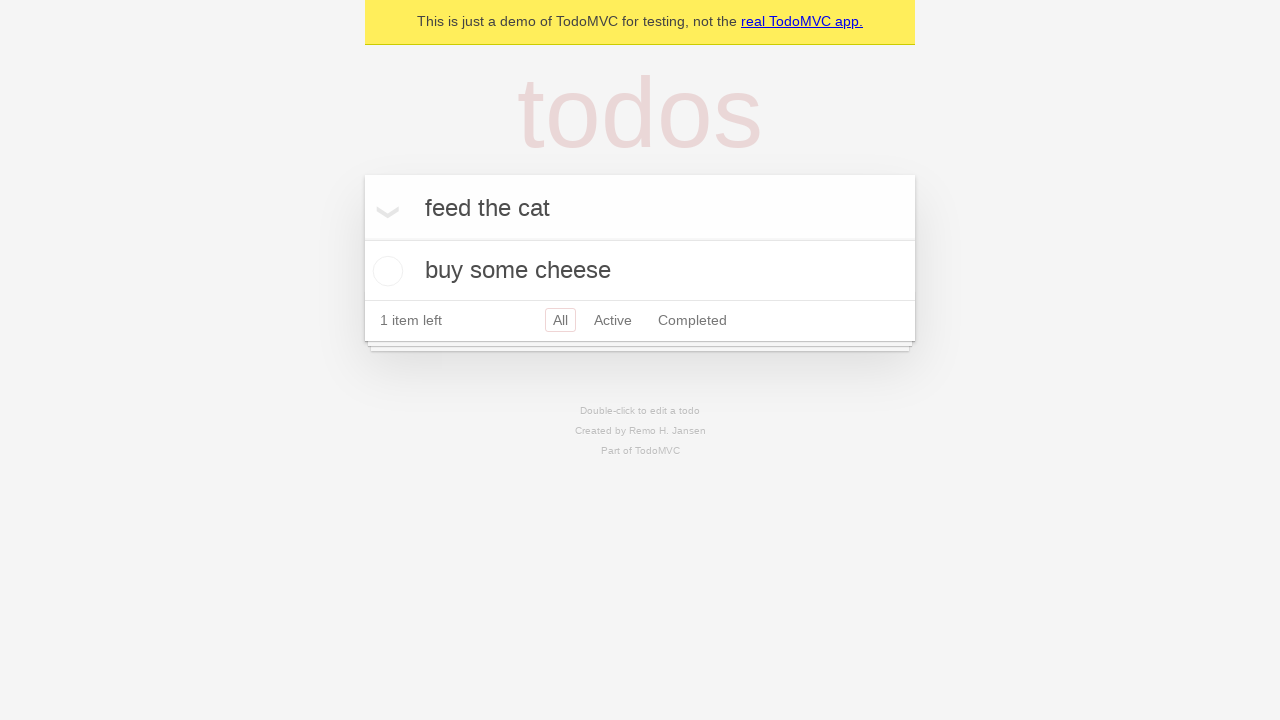

Pressed Enter to add second todo item on internal:attr=[placeholder="What needs to be done?"i]
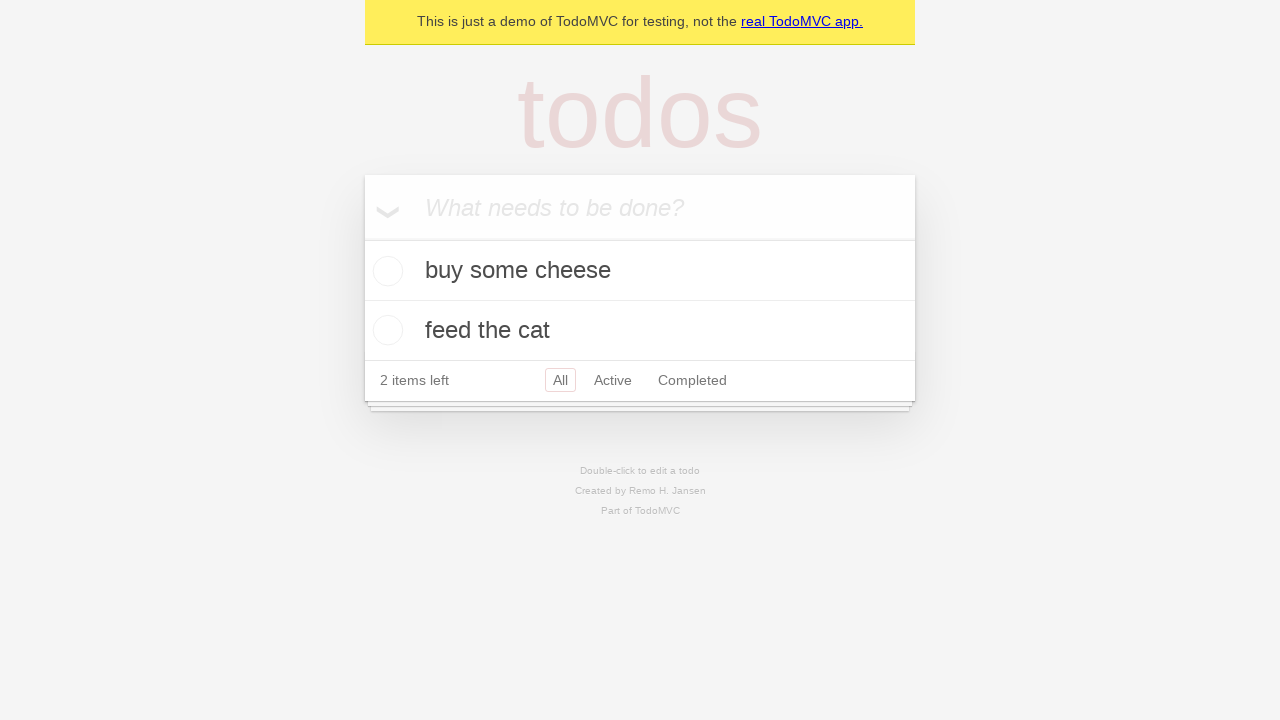

Second todo item appeared in the list
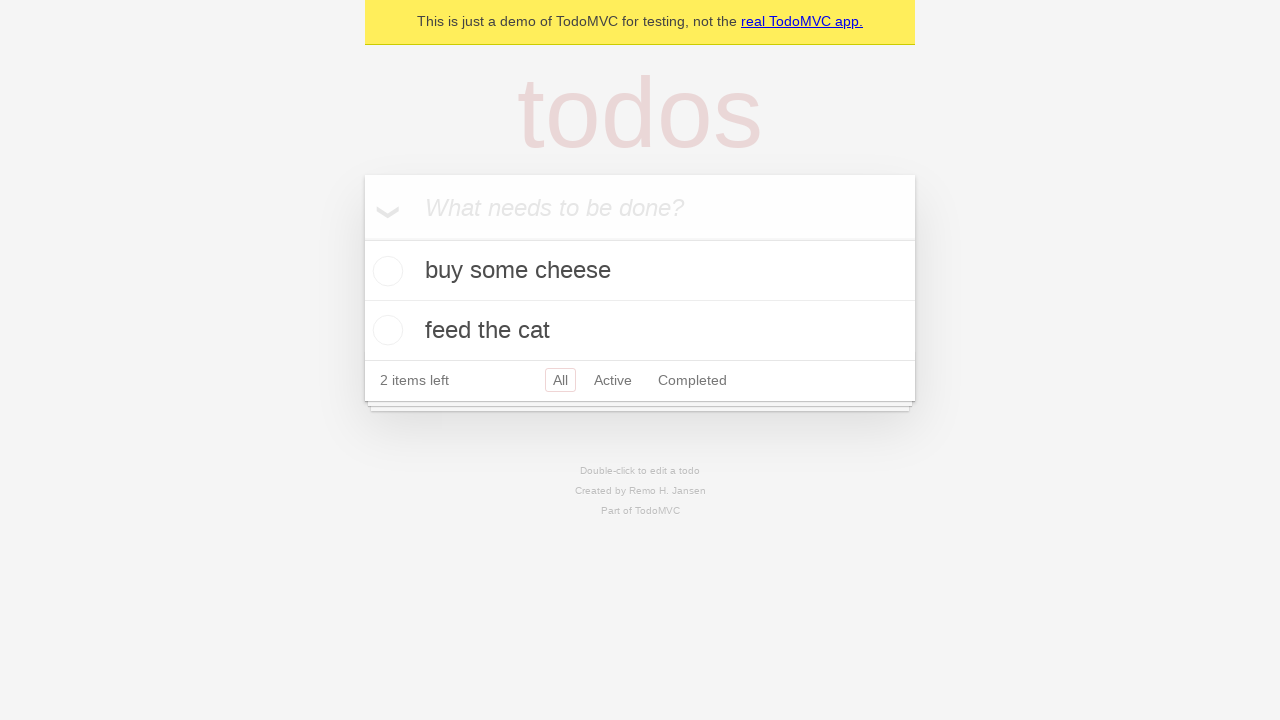

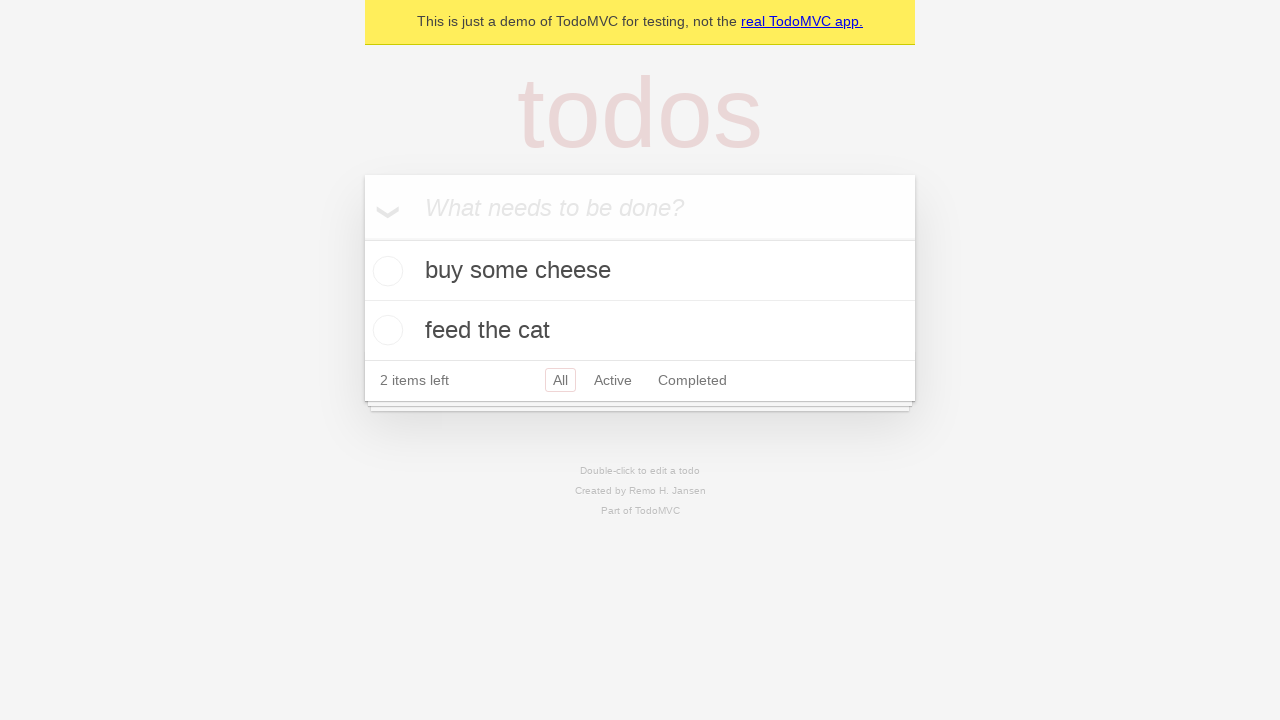